Opens the Python official website and verifies that "Python" appears in the page title

Starting URL: https://python.org

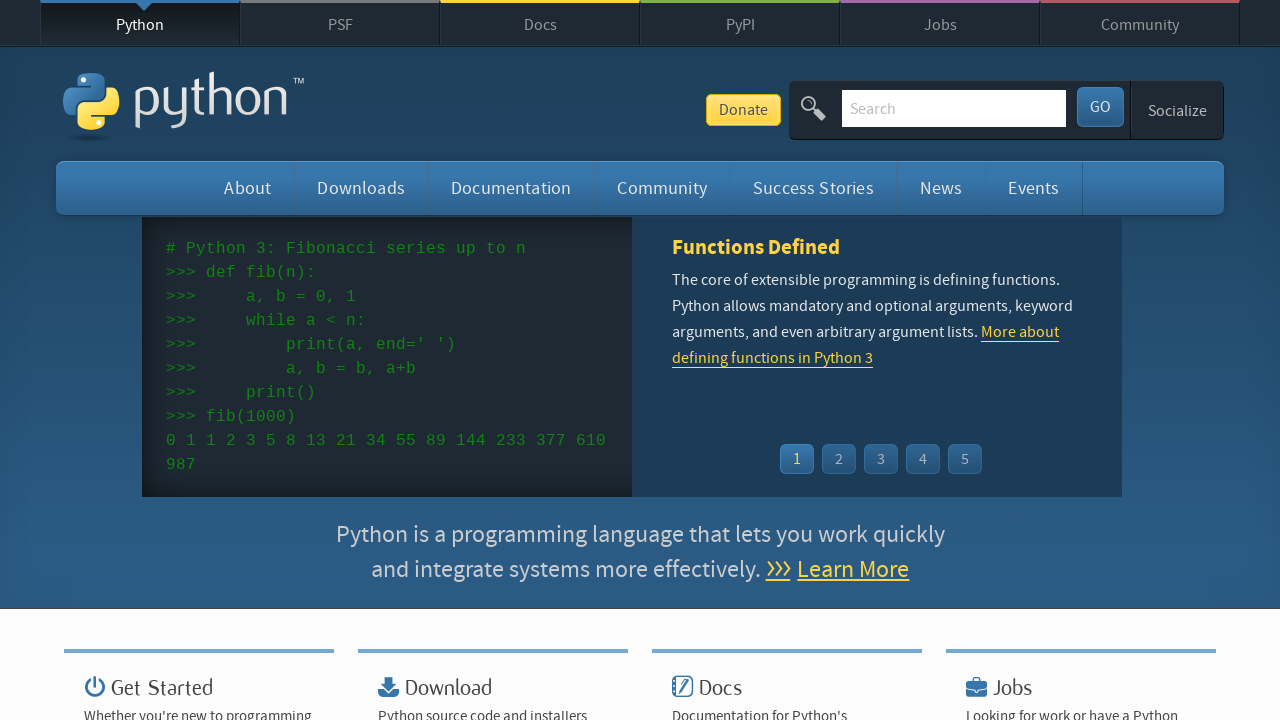

Navigated to https://python.org
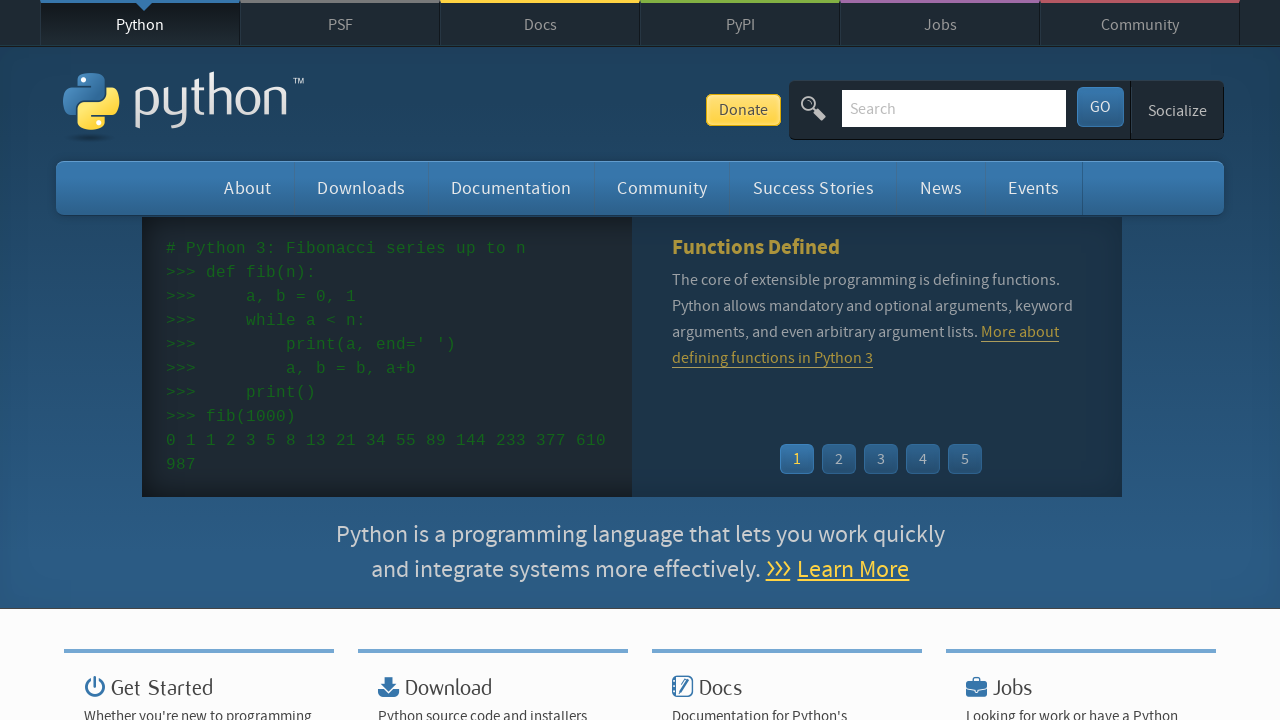

Verified that 'Python' appears in the page title
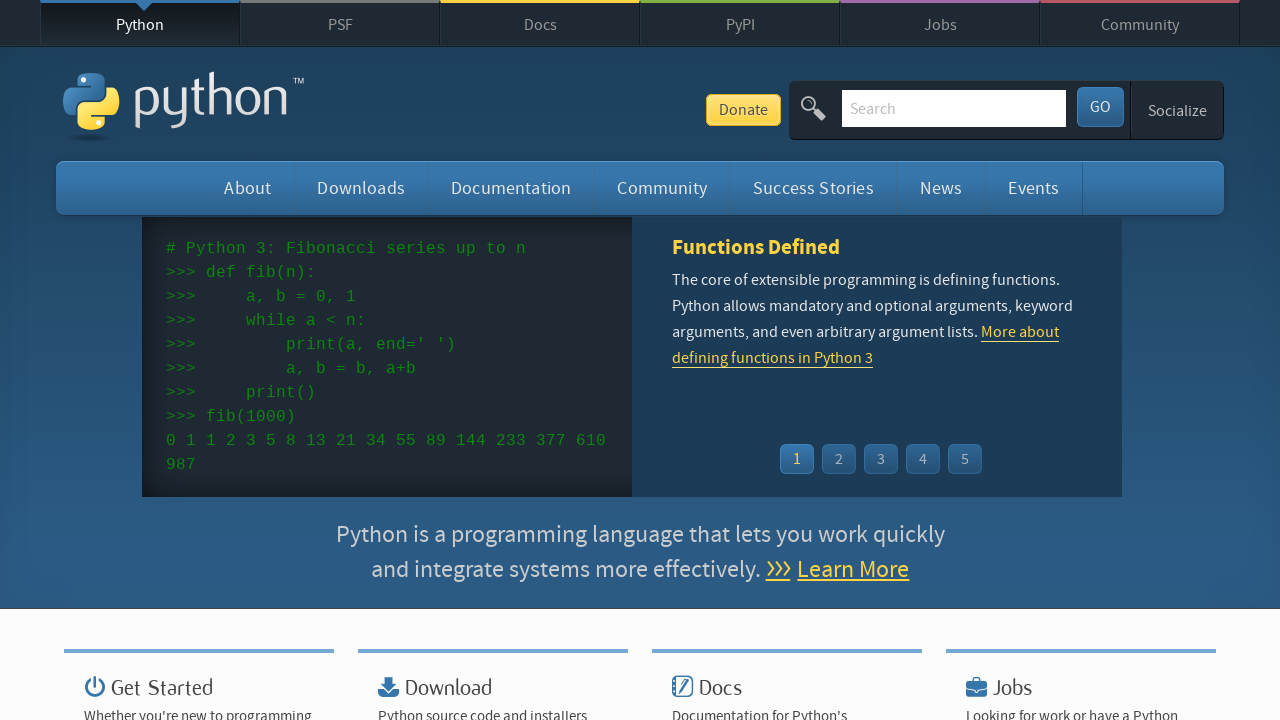

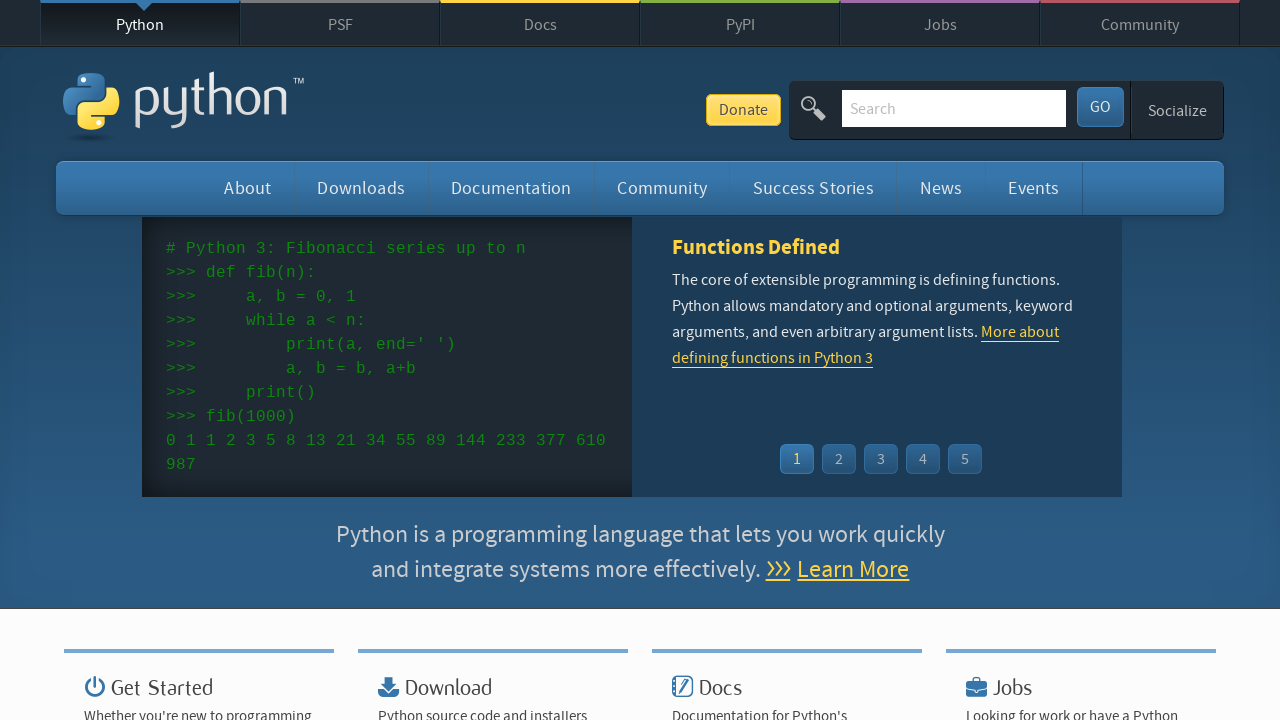